Tests file download functionality by navigating to a download page, extracting a download link, and verifying the file exists and has content by checking HTTP response headers.

Starting URL: http://the-internet.herokuapp.com/download

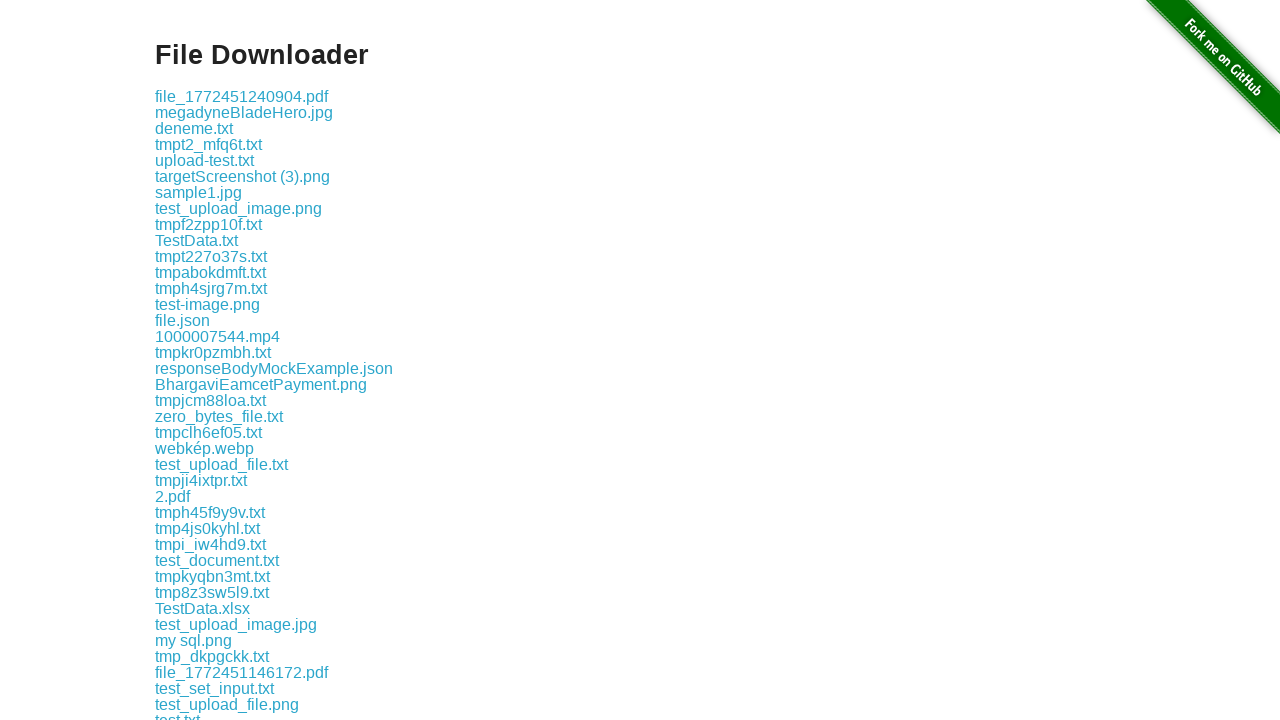

Waited for download links to be visible on the page
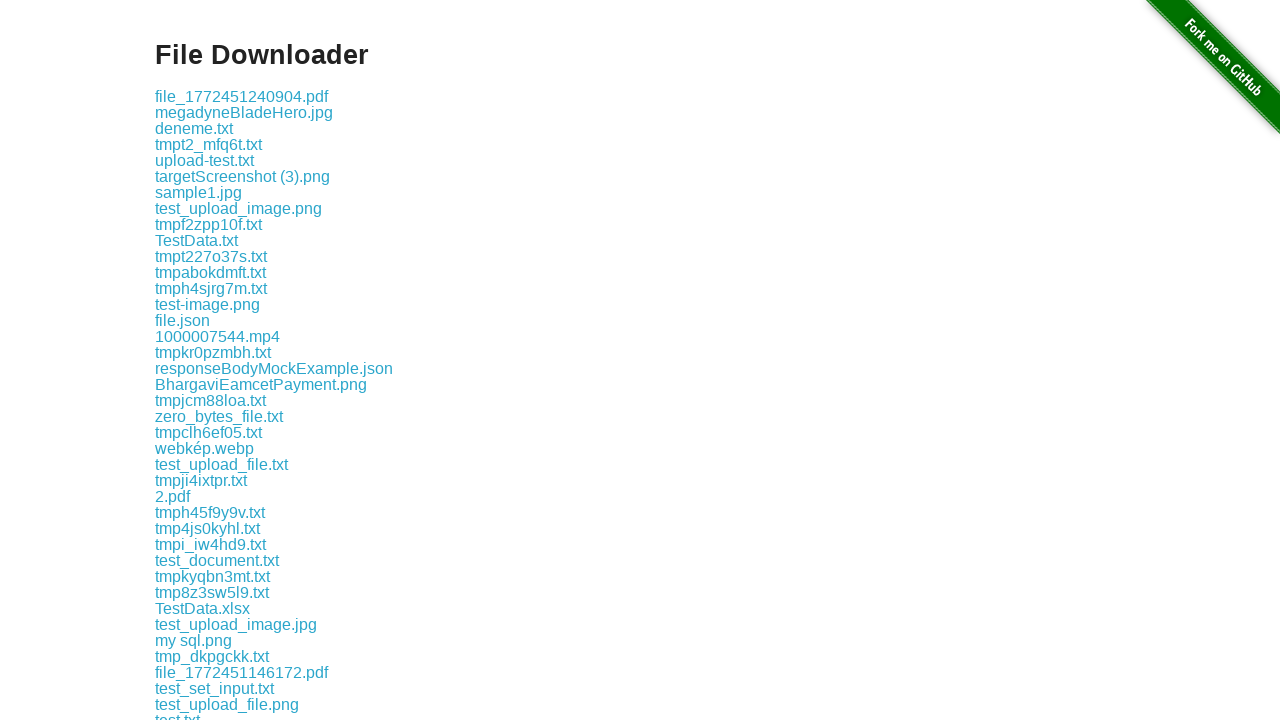

Extracted download link href: download/file_1772451240904.pdf
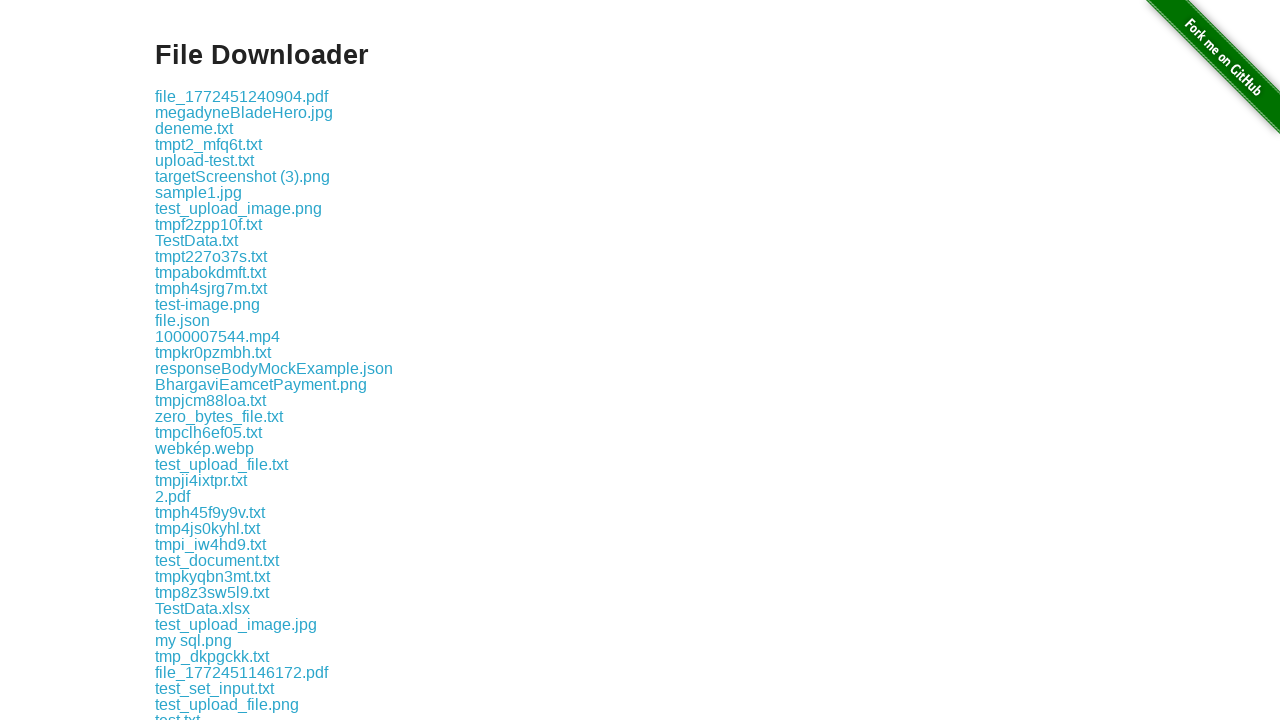

Asserted that download link is not None and has content
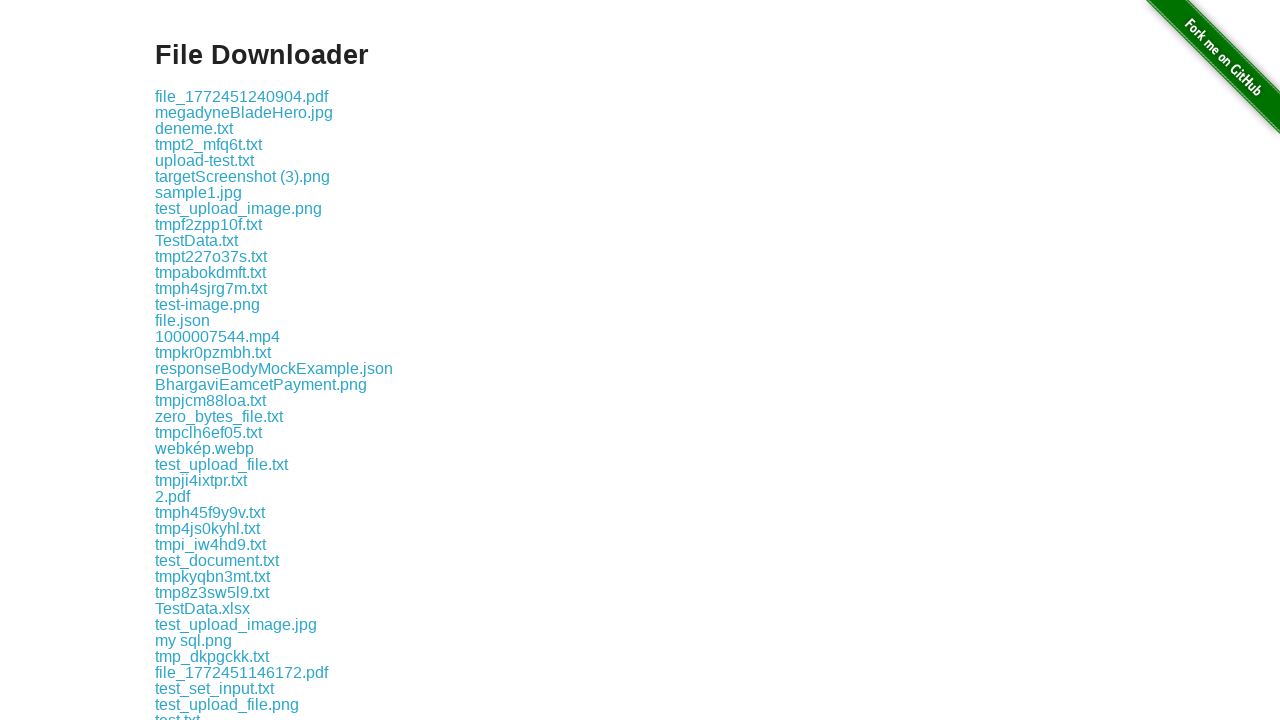

Clicked on the first download link at (242, 96) on .example a >> nth=0
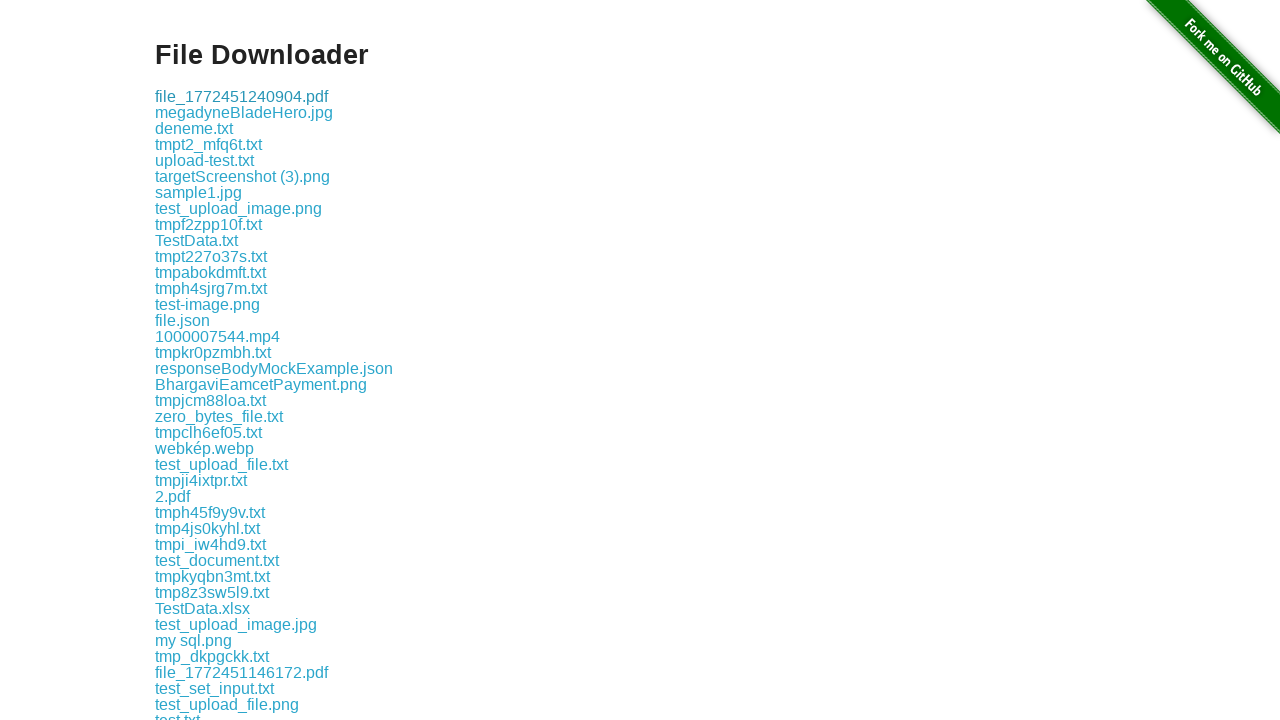

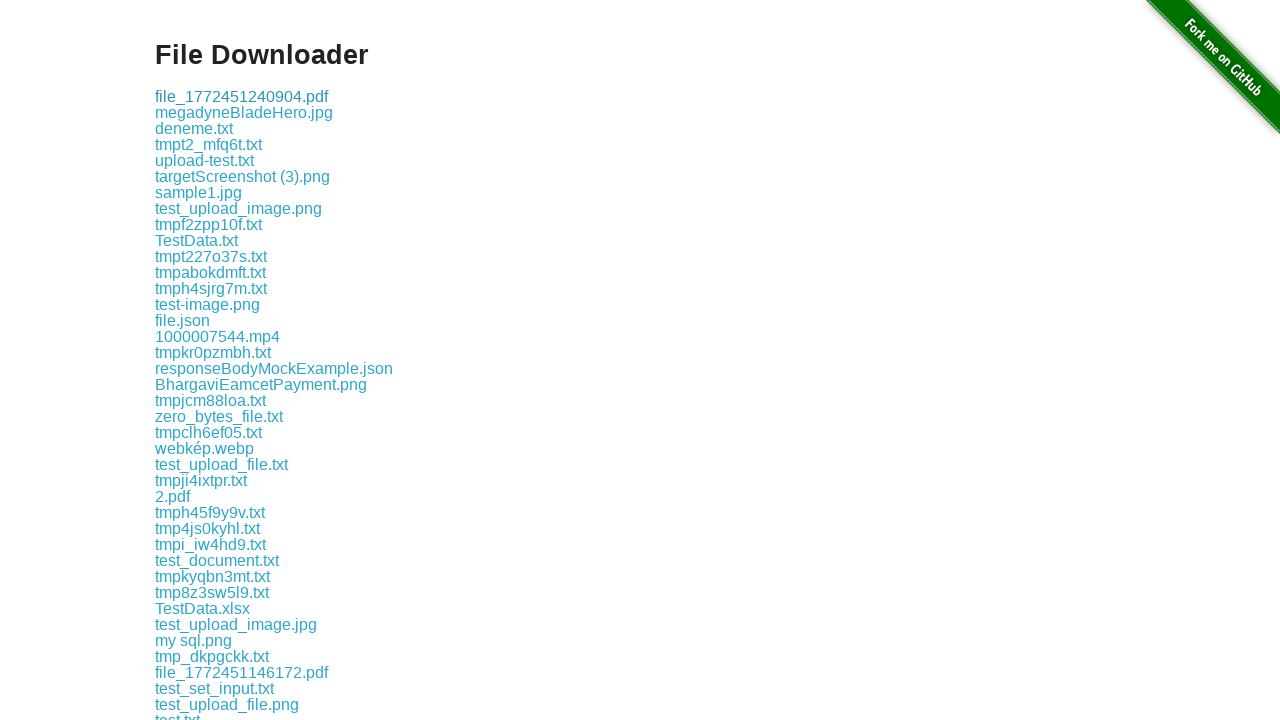